Tests multi-selection functionality using Ctrl key to select non-consecutive items in a grid

Starting URL: https://jqueryui.com/resources/demos/selectable/display-grid.html

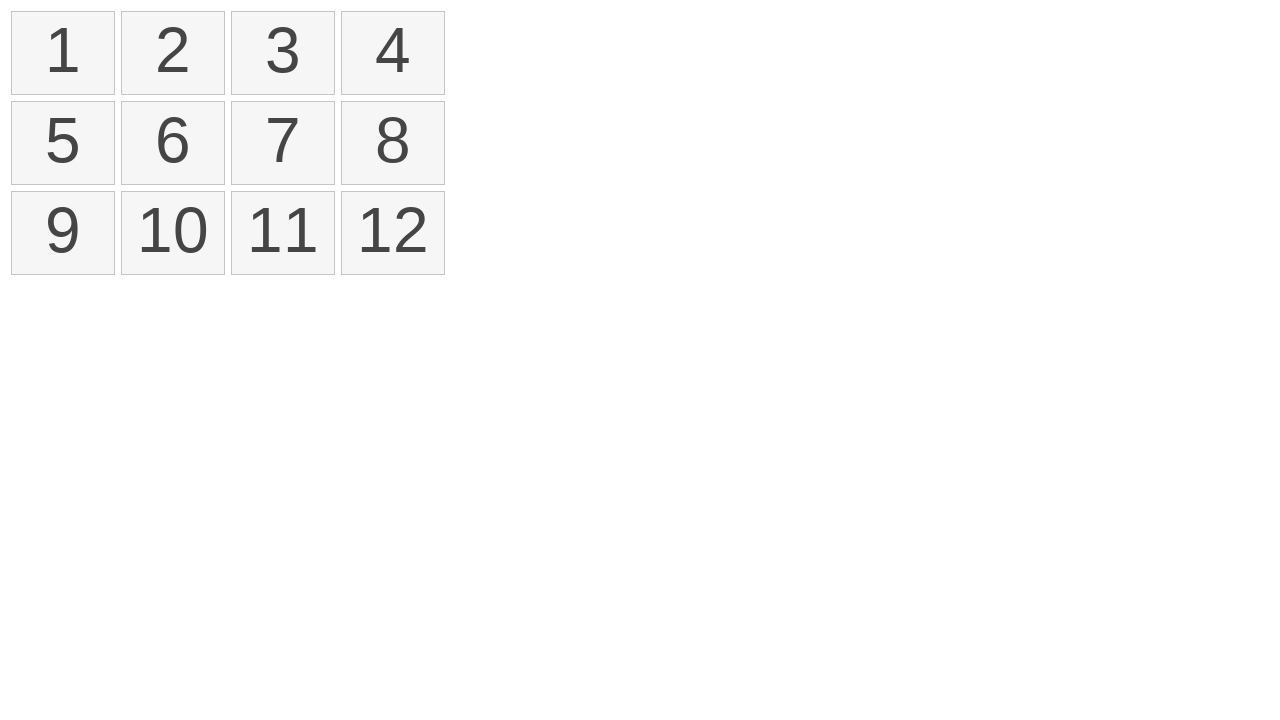

Retrieved all selectable items from the grid
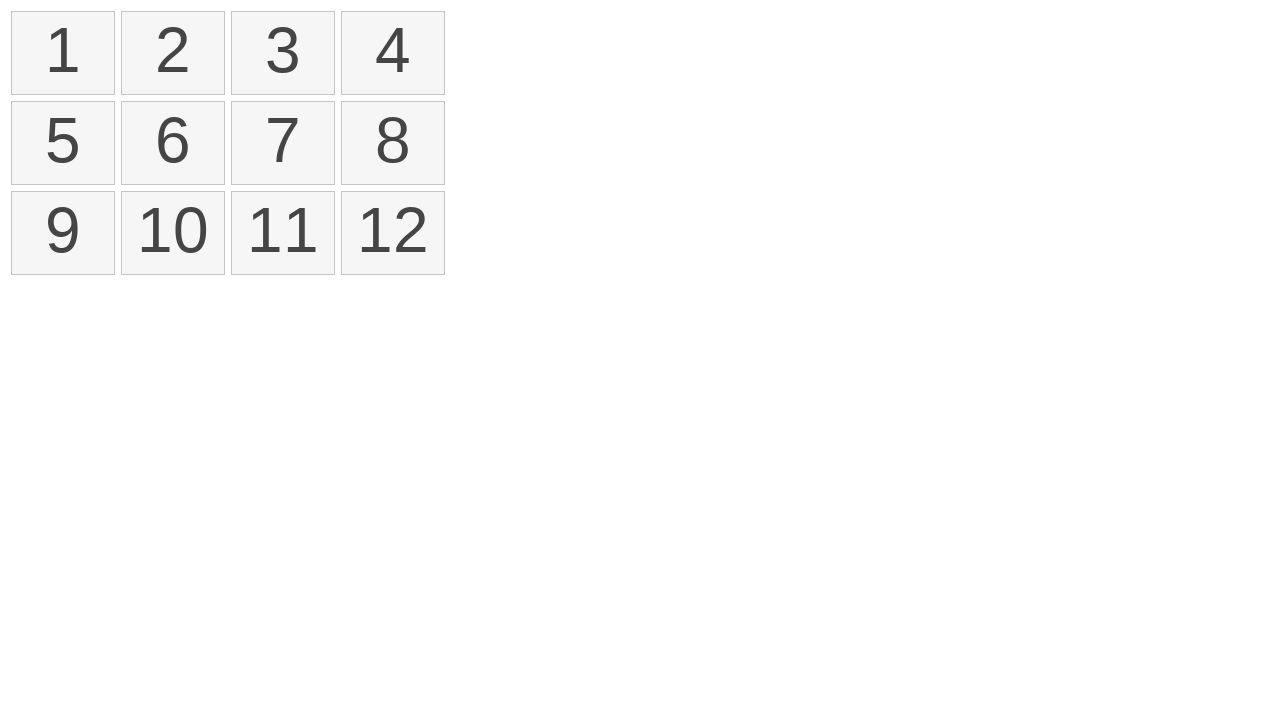

Pressed Control key down for multi-selection
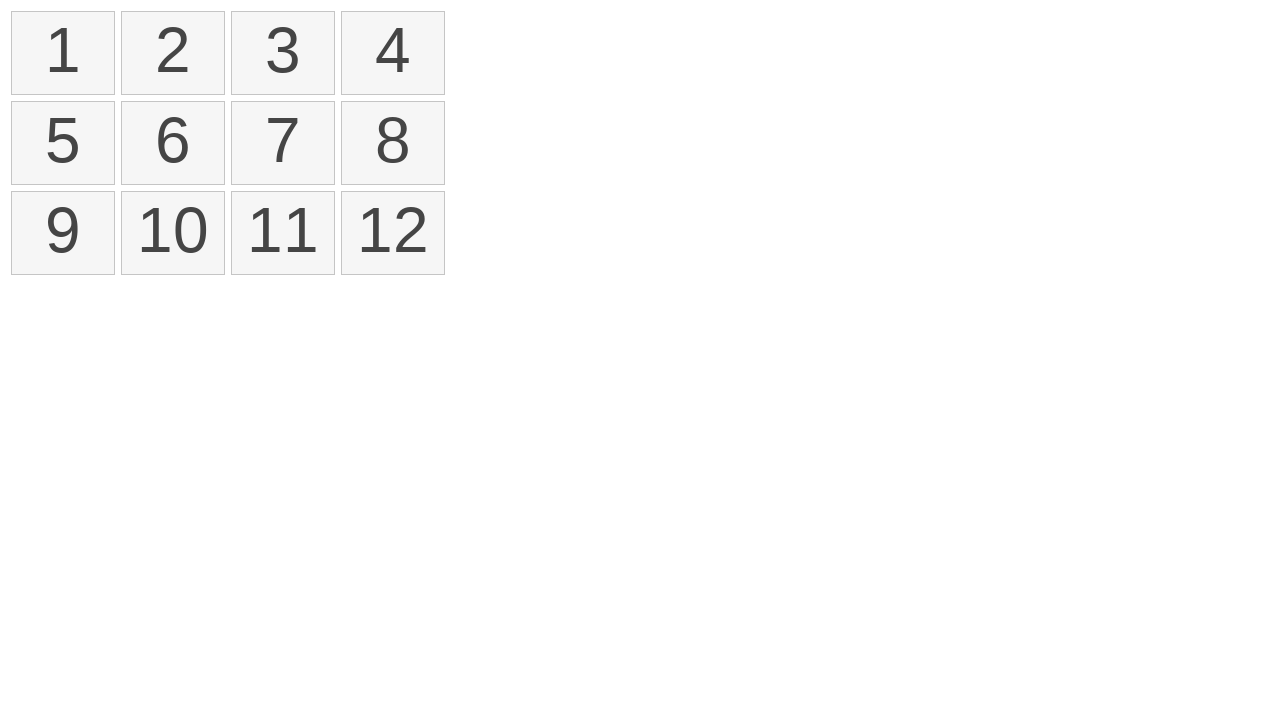

Clicked first item (index 0) while holding Ctrl
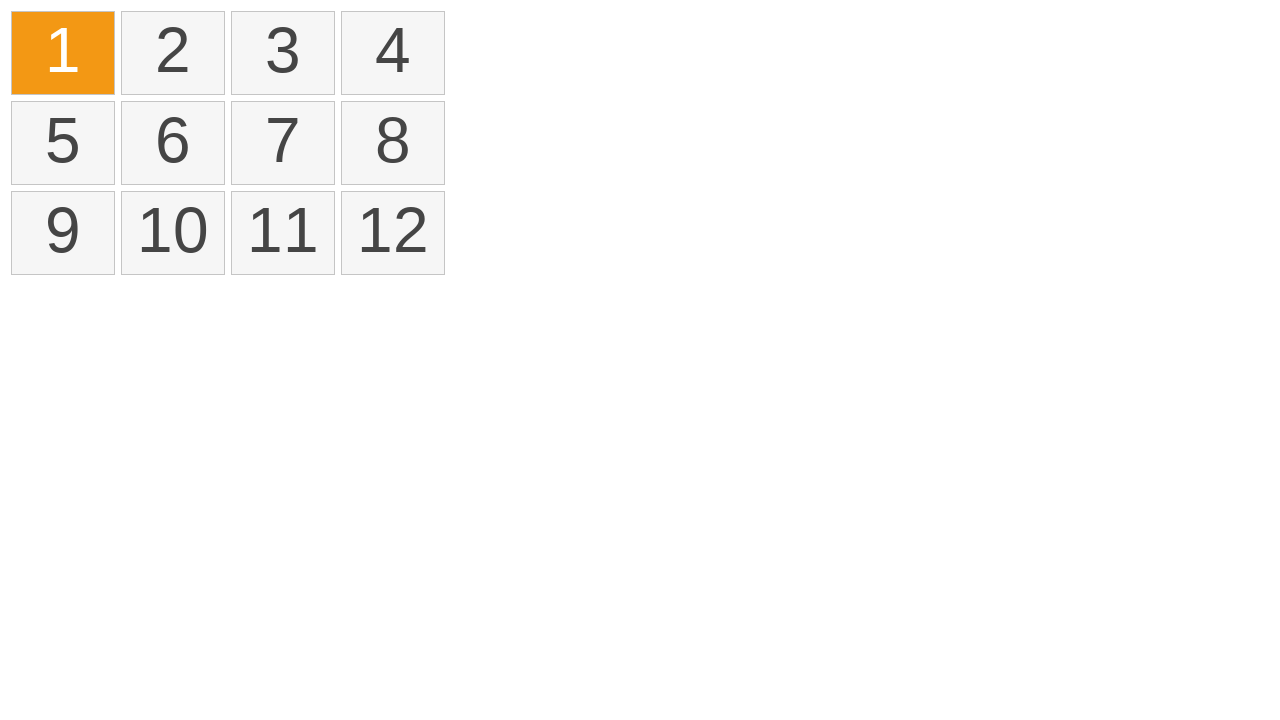

Clicked sixth item (index 5) while holding Ctrl
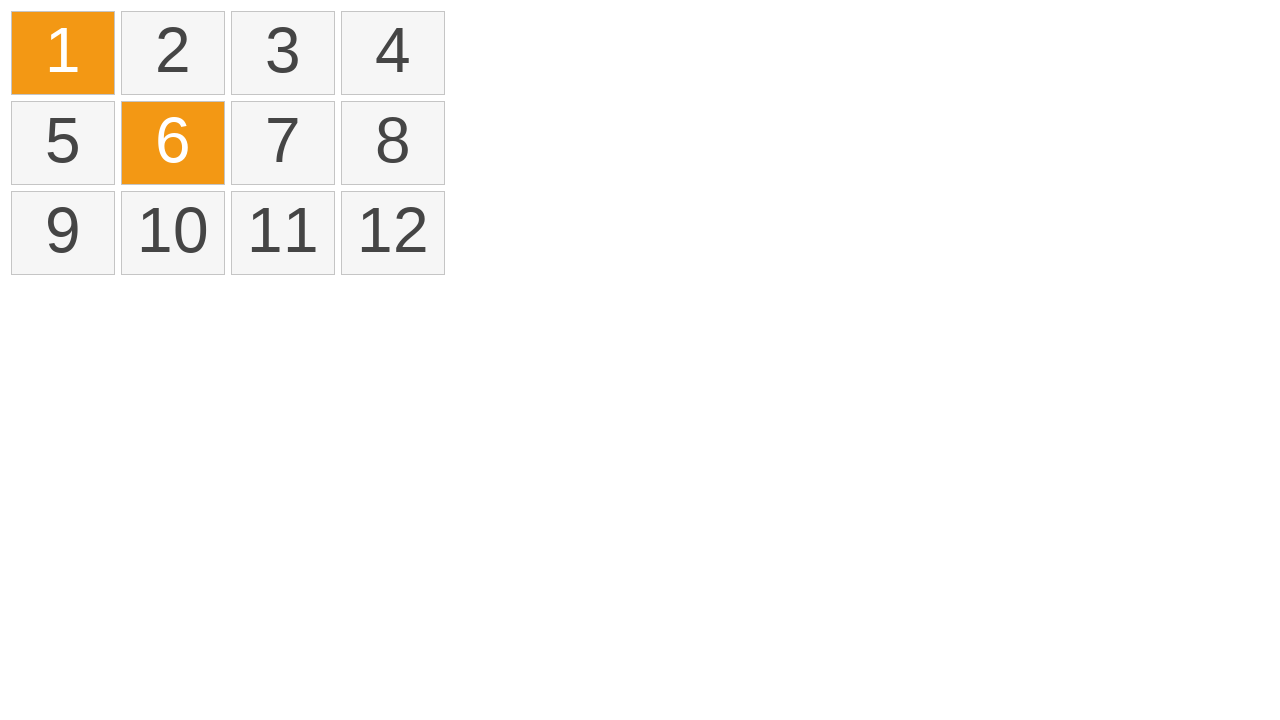

Clicked ninth item (index 8) while holding Ctrl
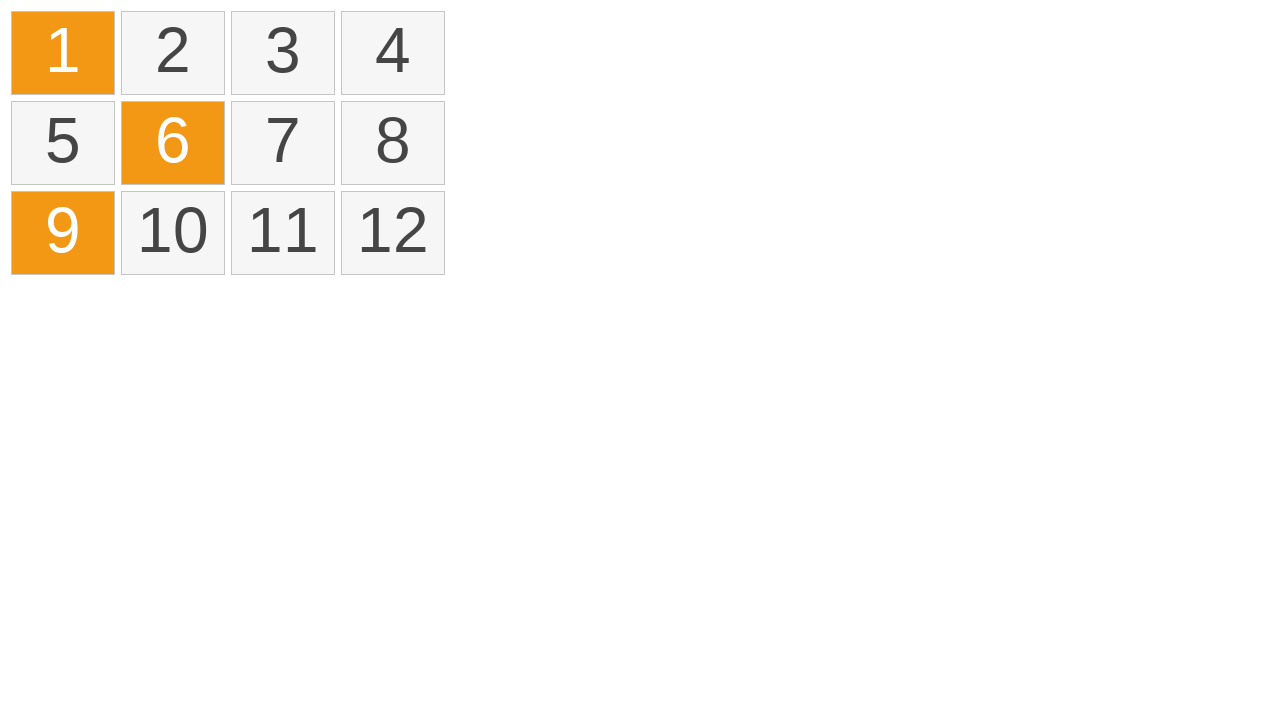

Clicked twelfth item (index 11) while holding Ctrl
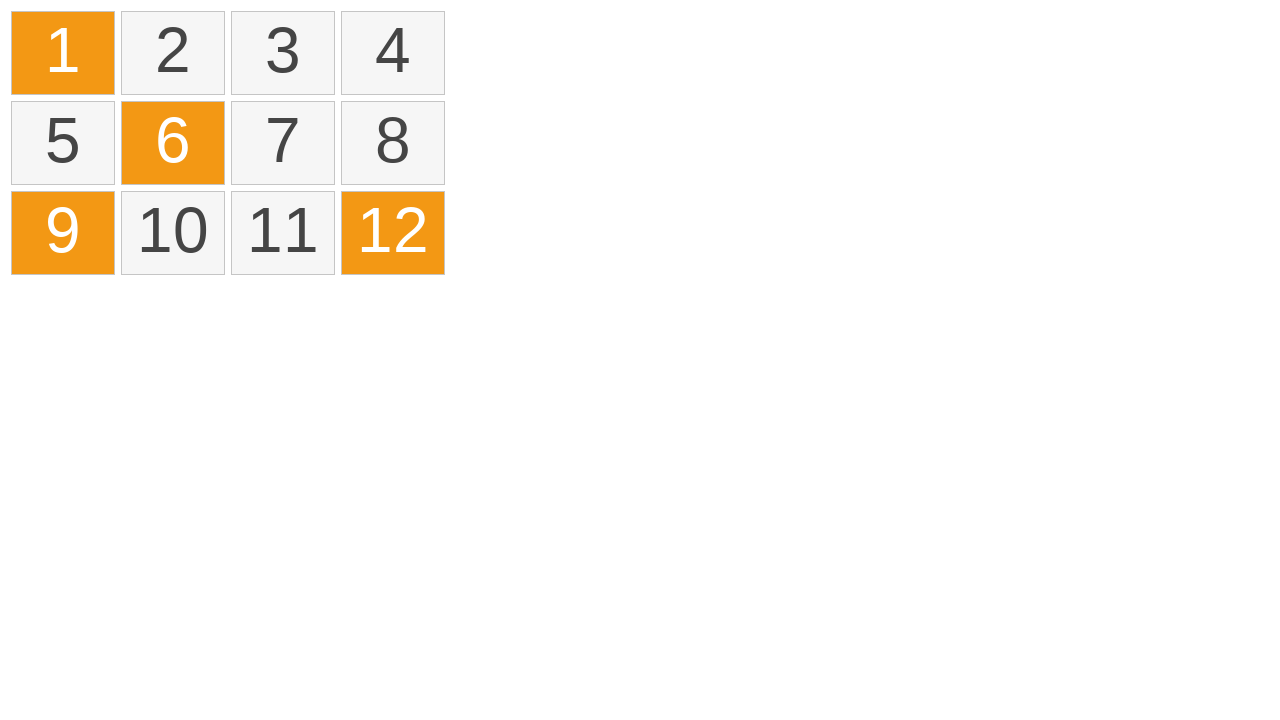

Released Control key
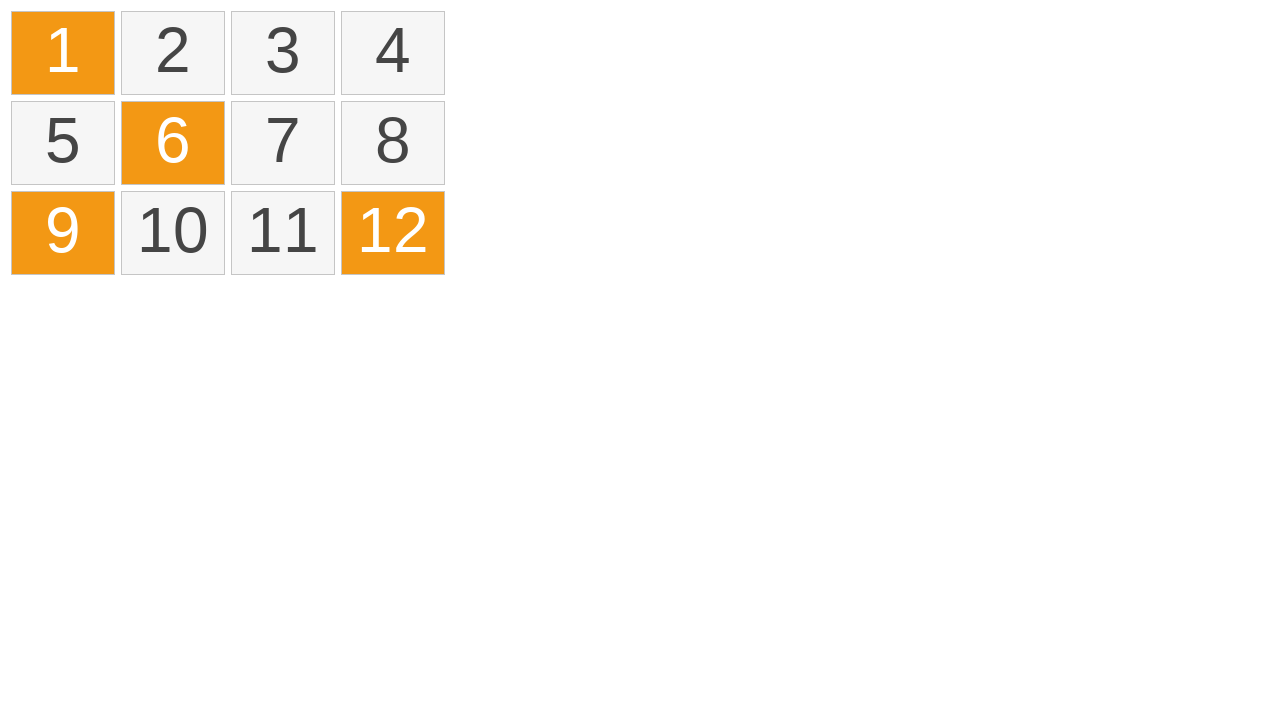

Verified that selected items are marked with ui-selected class
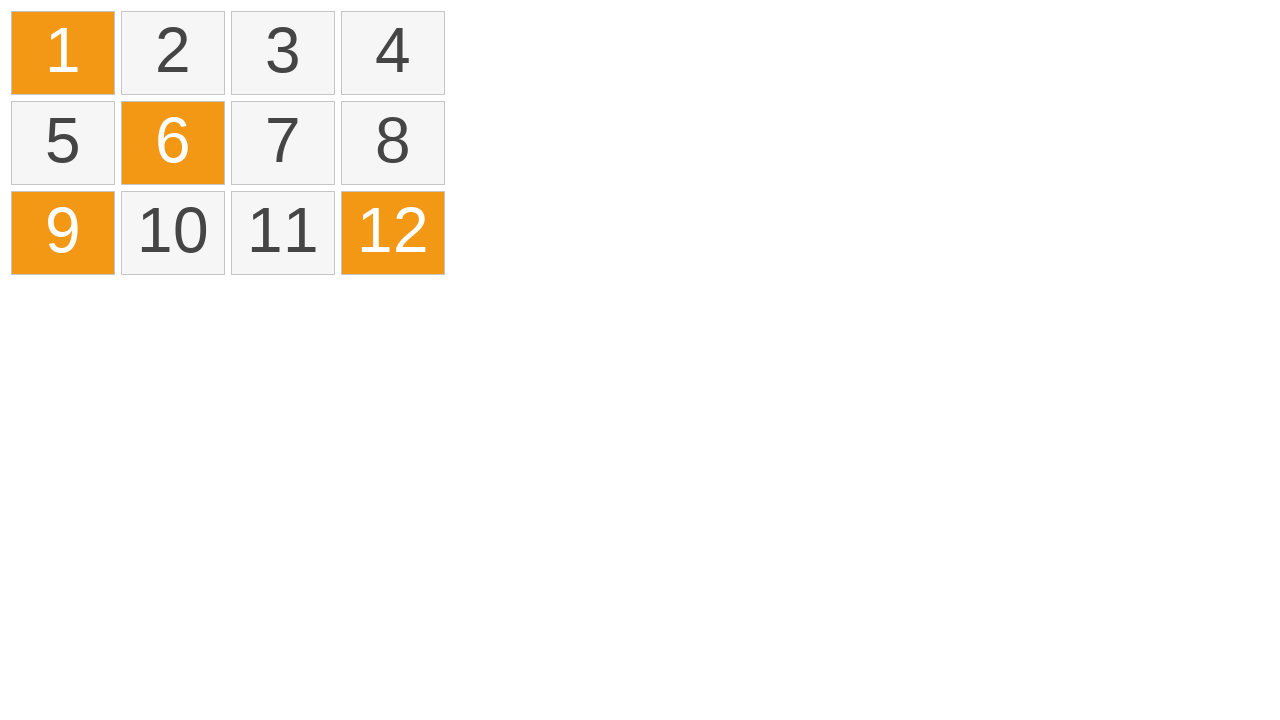

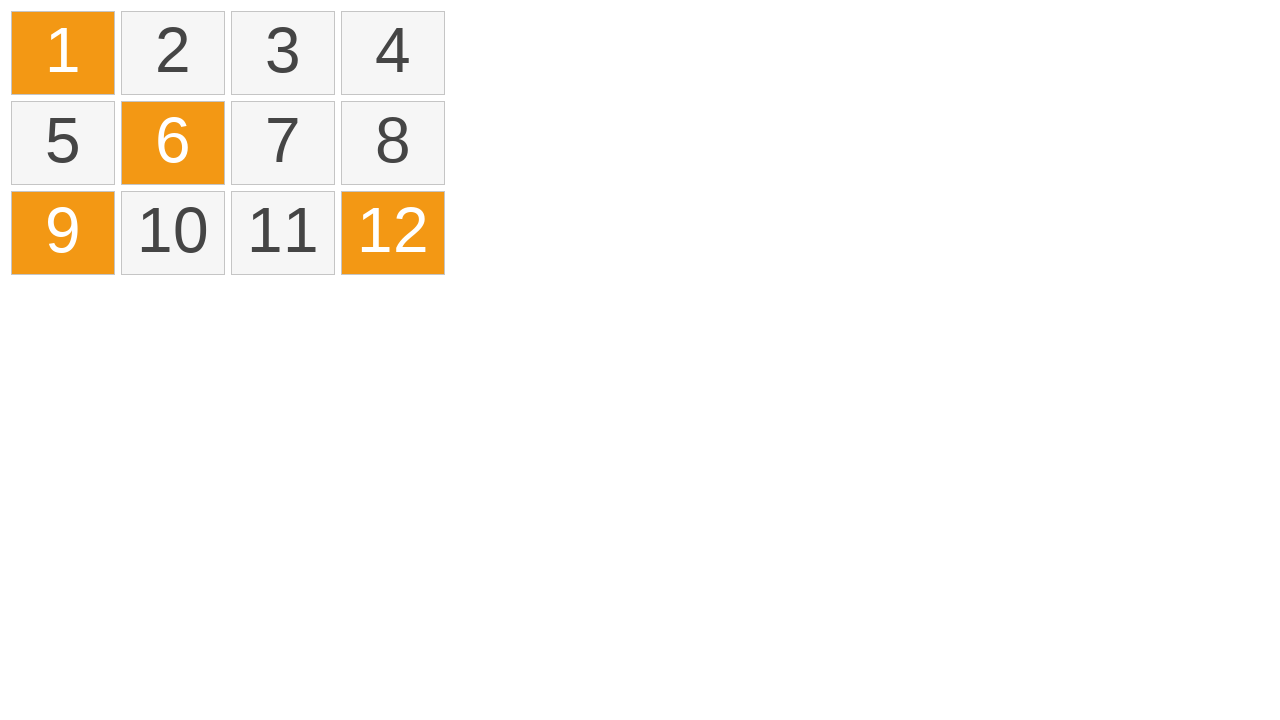